Tests auto-suggestion dropdown functionality by typing partial text and selecting a specific country from the suggestions

Starting URL: https://rahulshettyacademy.com/dropdownsPractise/

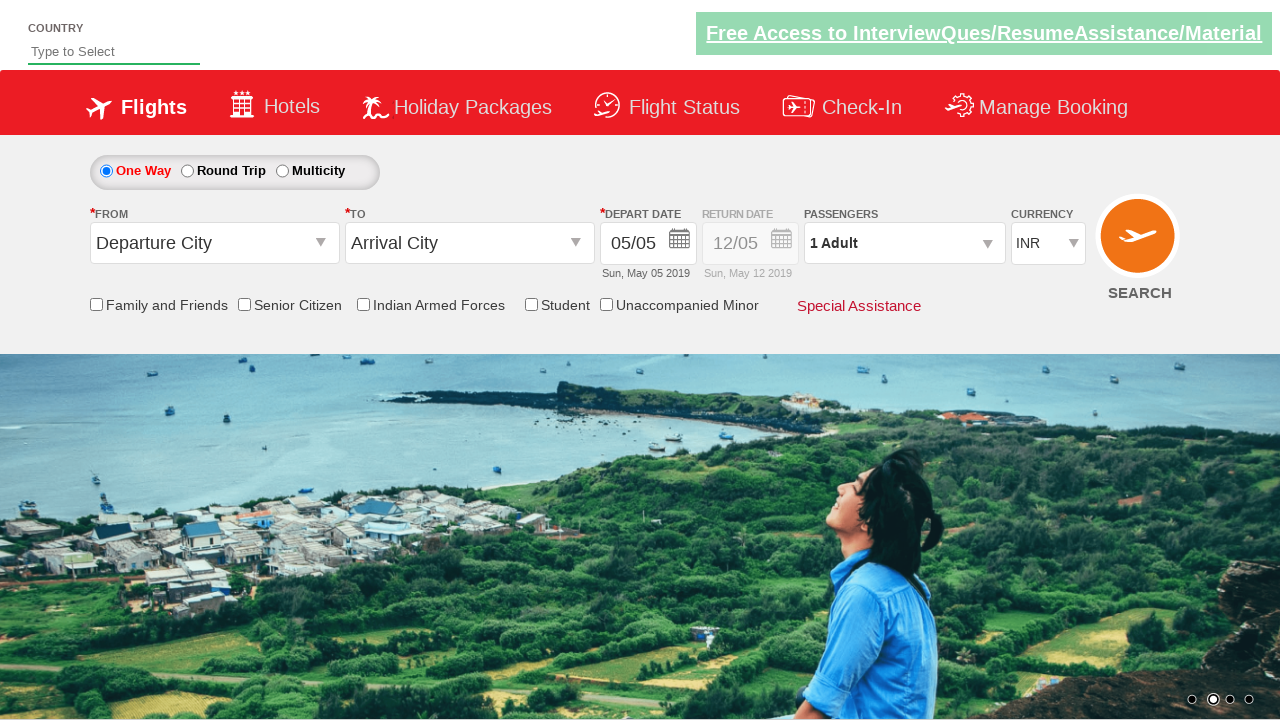

Navigated to auto-suggestion dropdown practice page
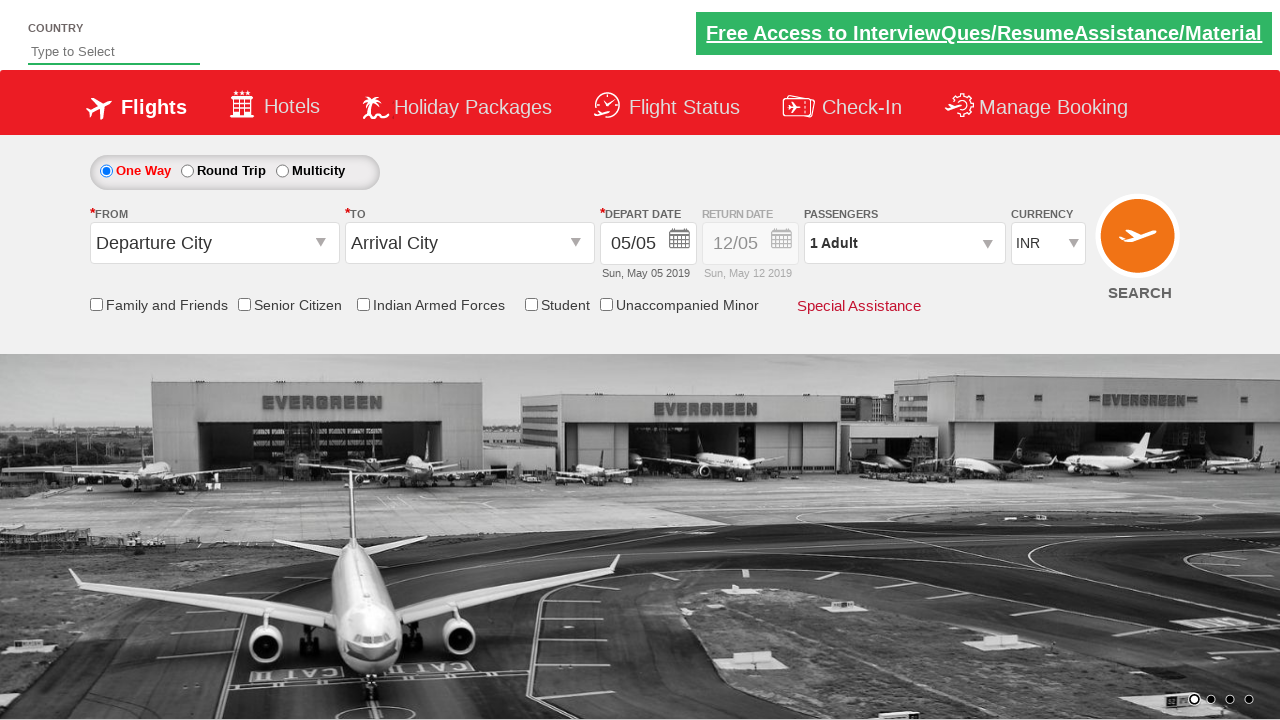

Typed 'Ind' in the auto-suggest field on #autosuggest
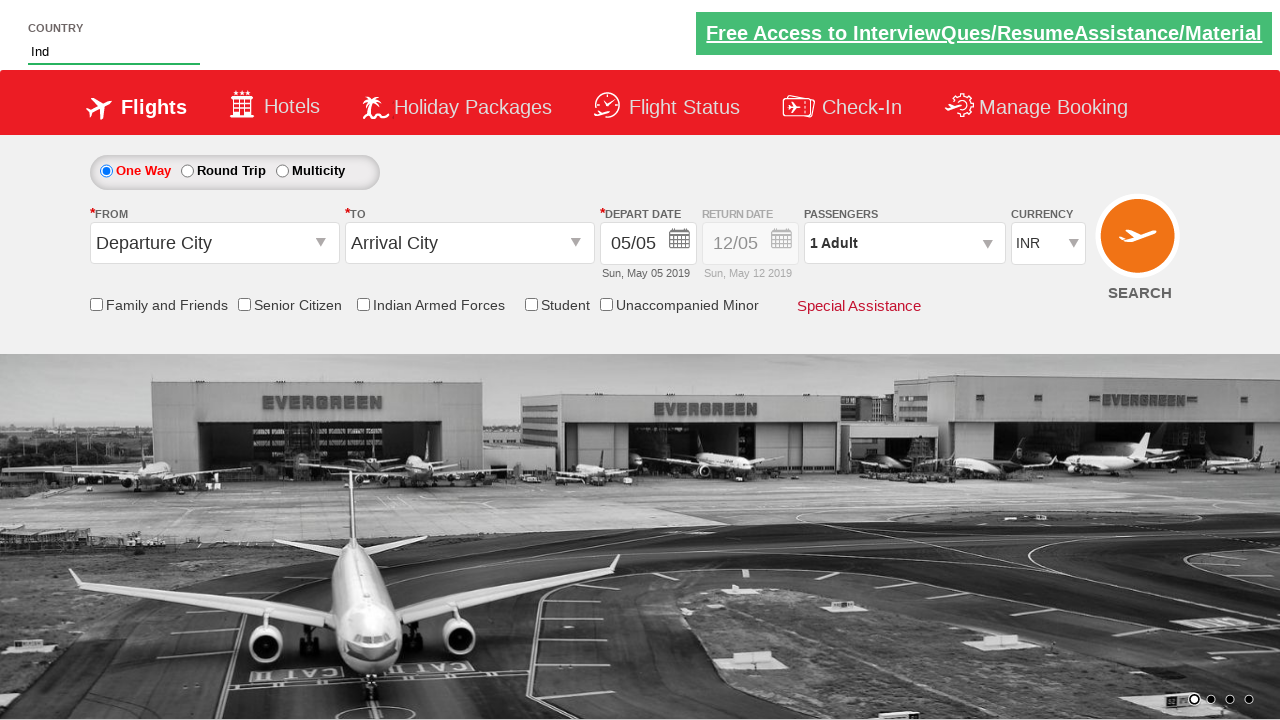

Auto-suggestion dropdown appeared with matching options
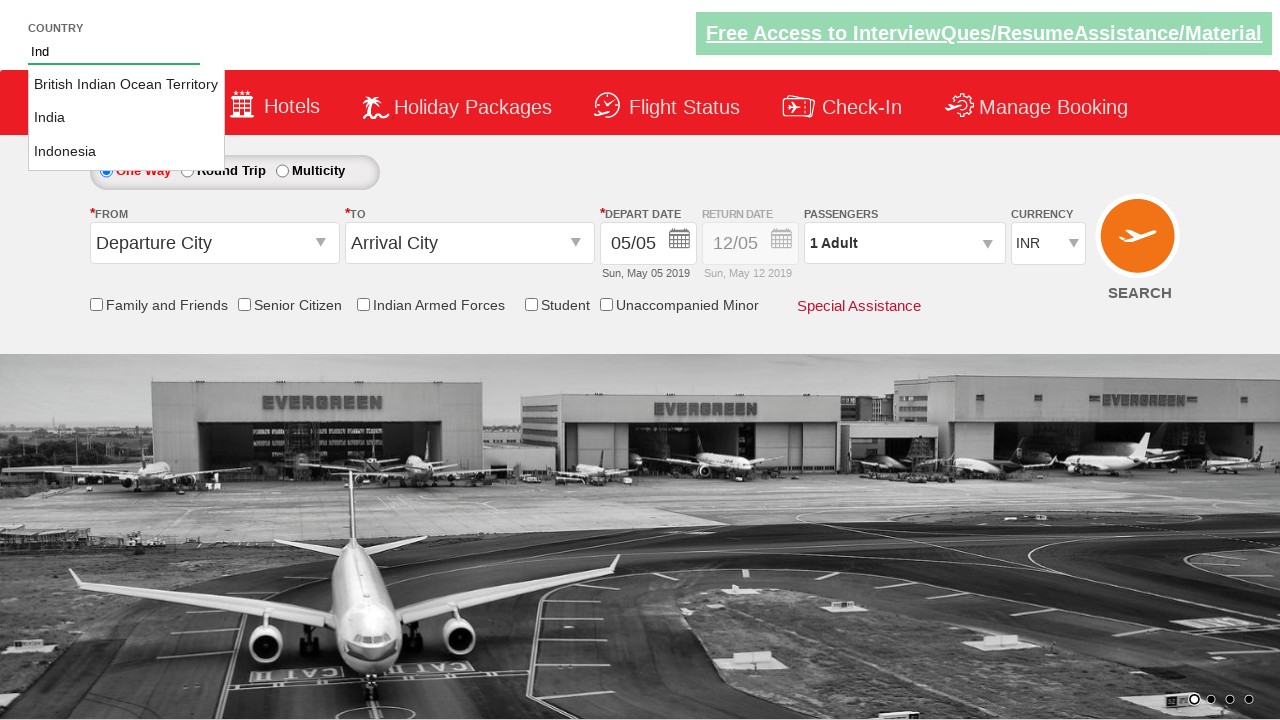

Retrieved all suggestion items from dropdown
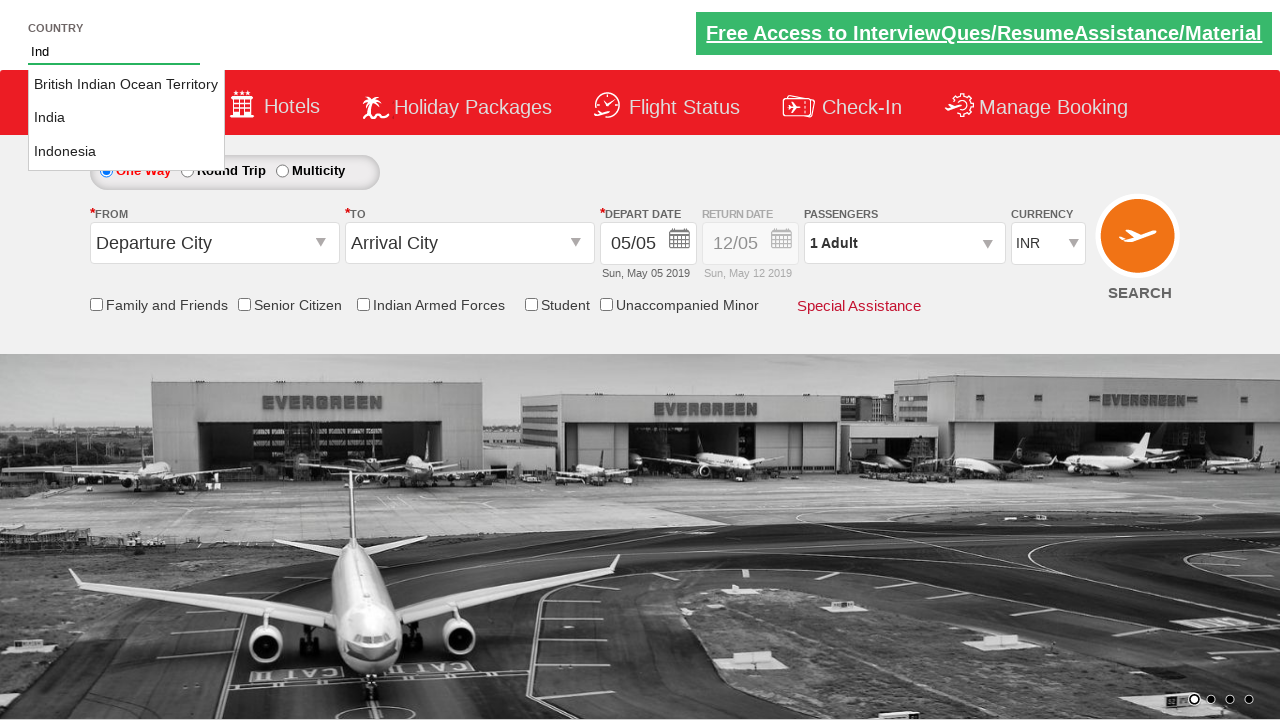

Selected 'Indonesia' from the auto-suggestion dropdown
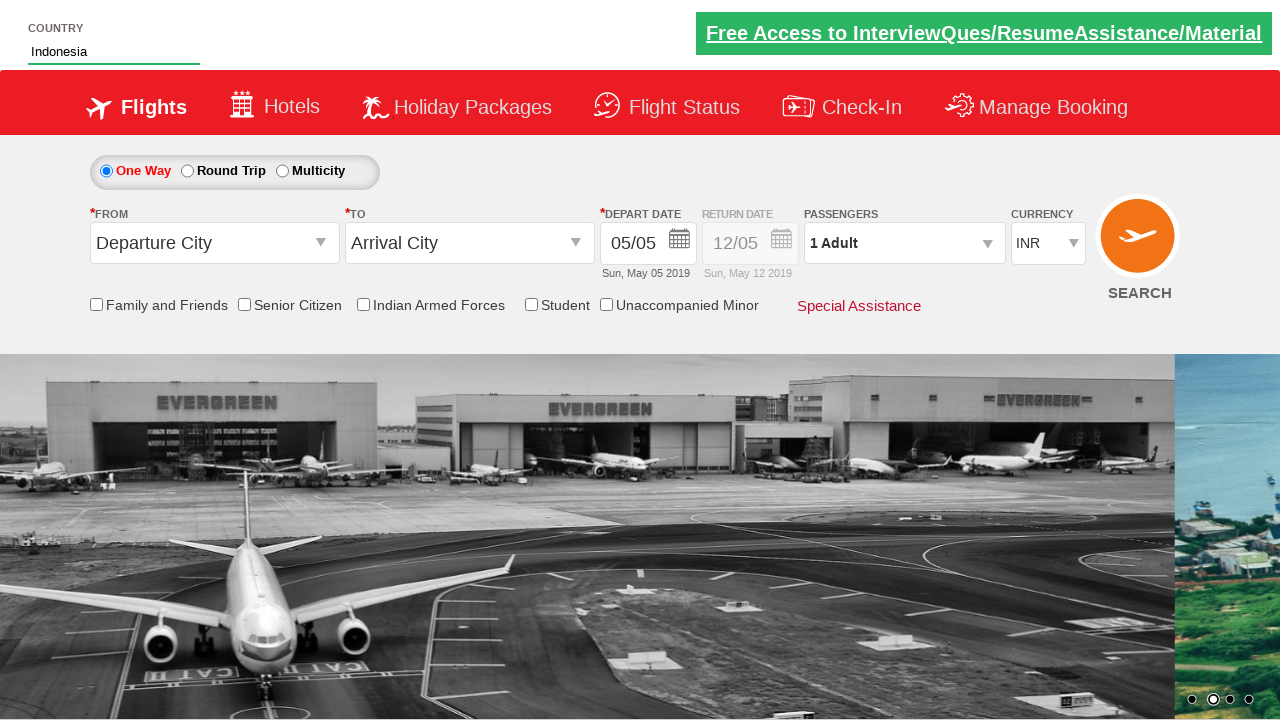

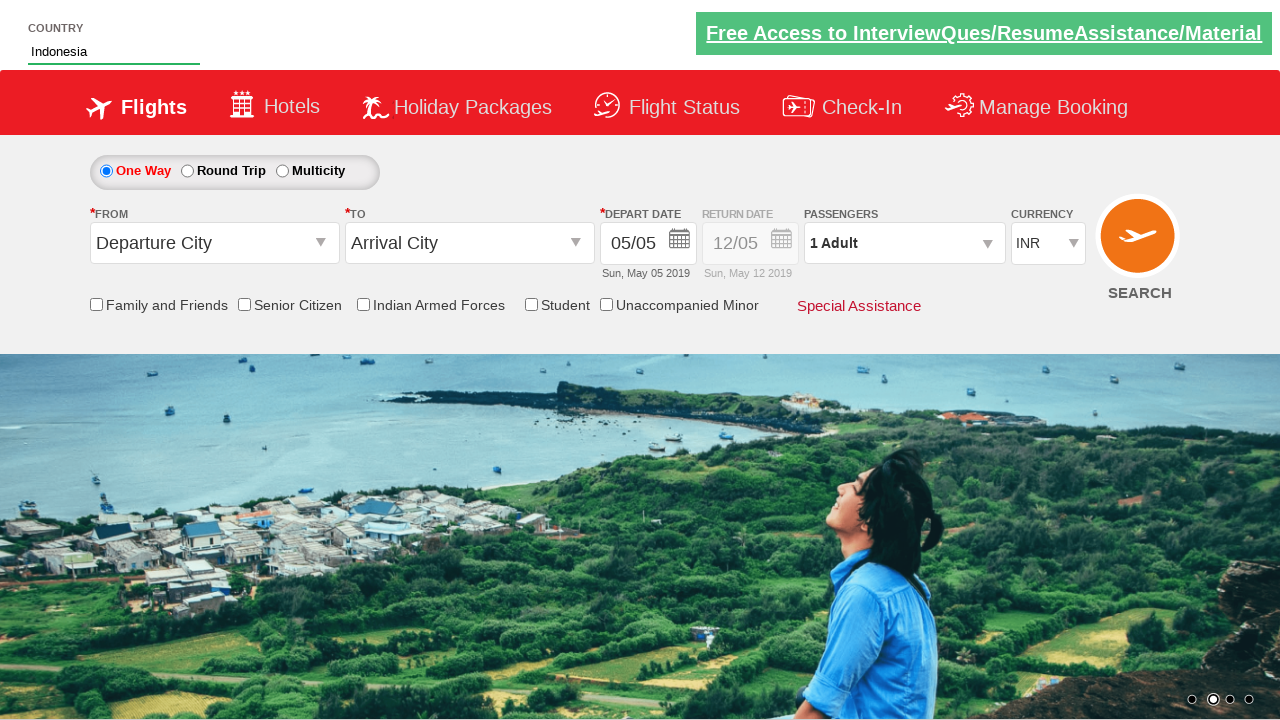